Tests JavaScript alert handling by clicking the JS Alert button, accepting the alert, and verifying the success message is displayed.

Starting URL: https://the-internet.herokuapp.com/javascript_alerts

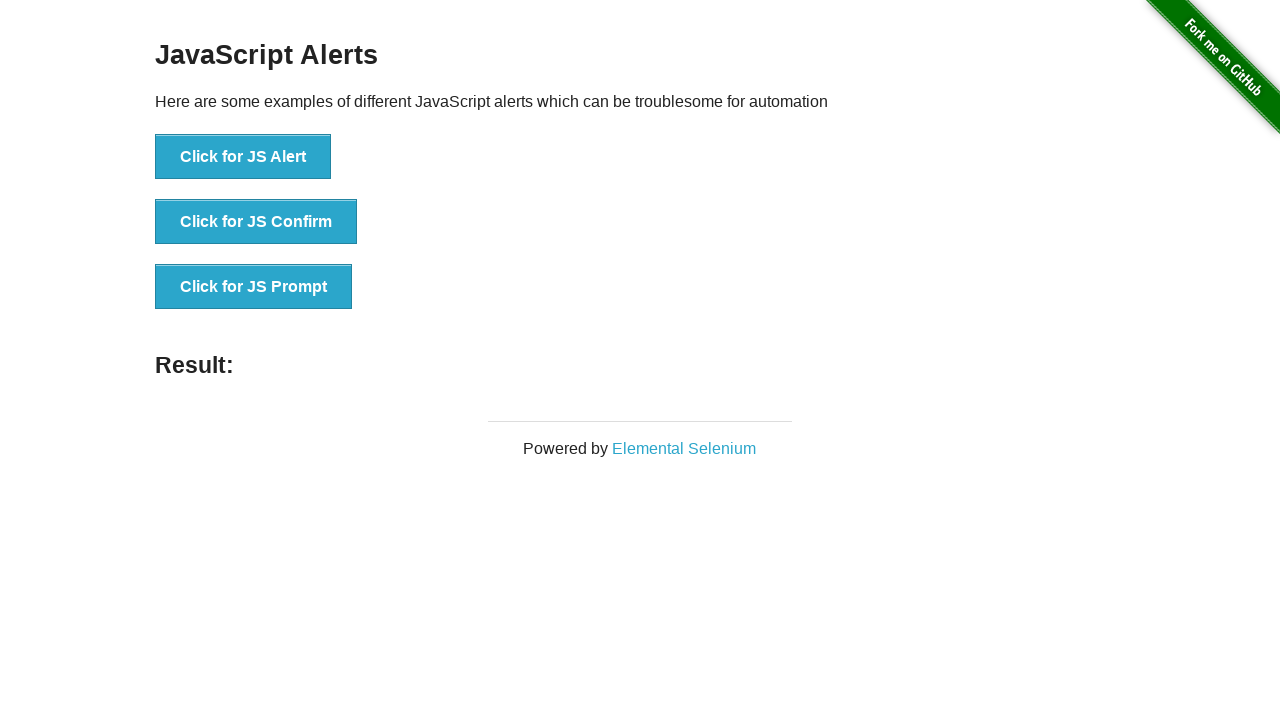

Clicked the 'Click for JS Alert' button at (243, 157) on xpath=//button[text()='Click for JS Alert']
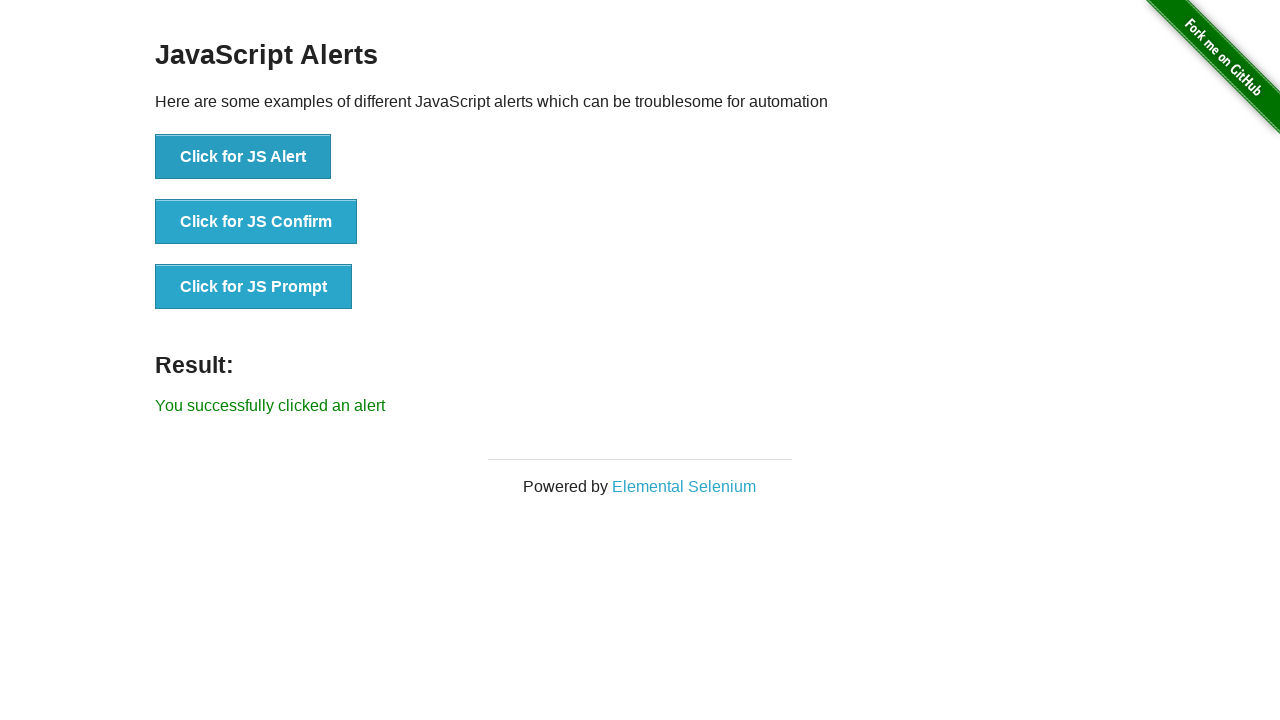

Set up dialog handler to accept alerts
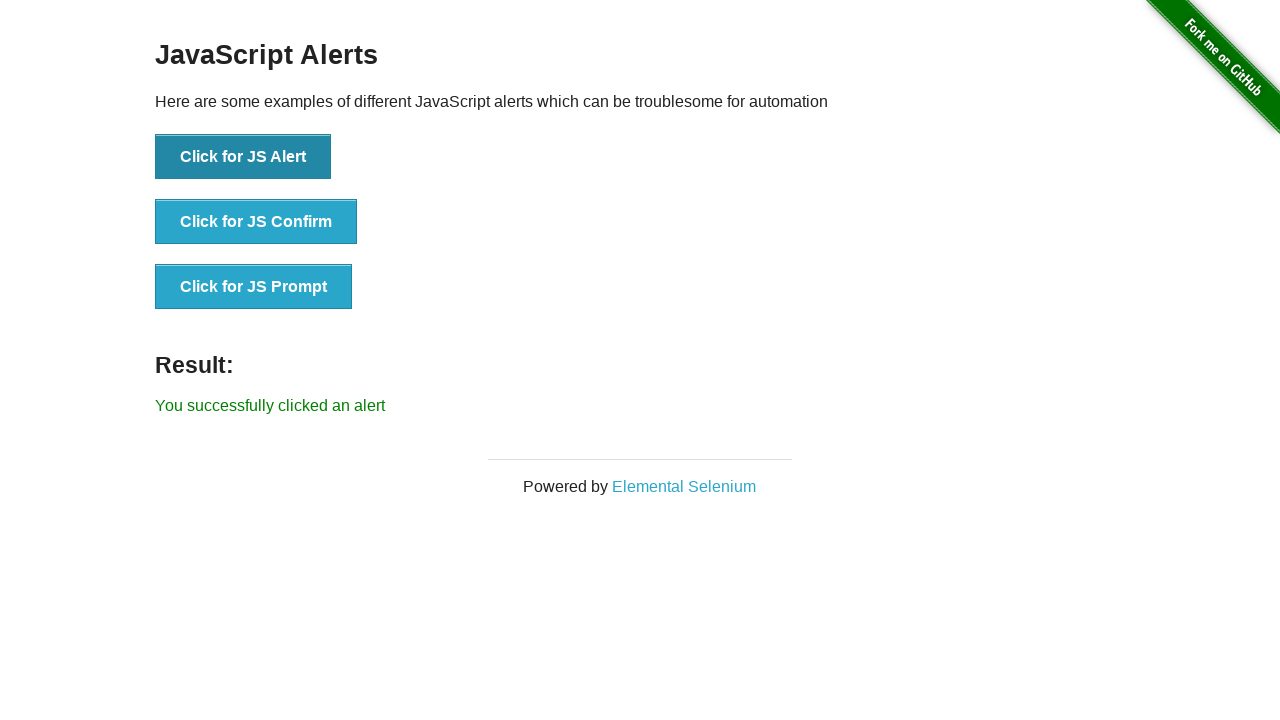

Waited for result message to appear
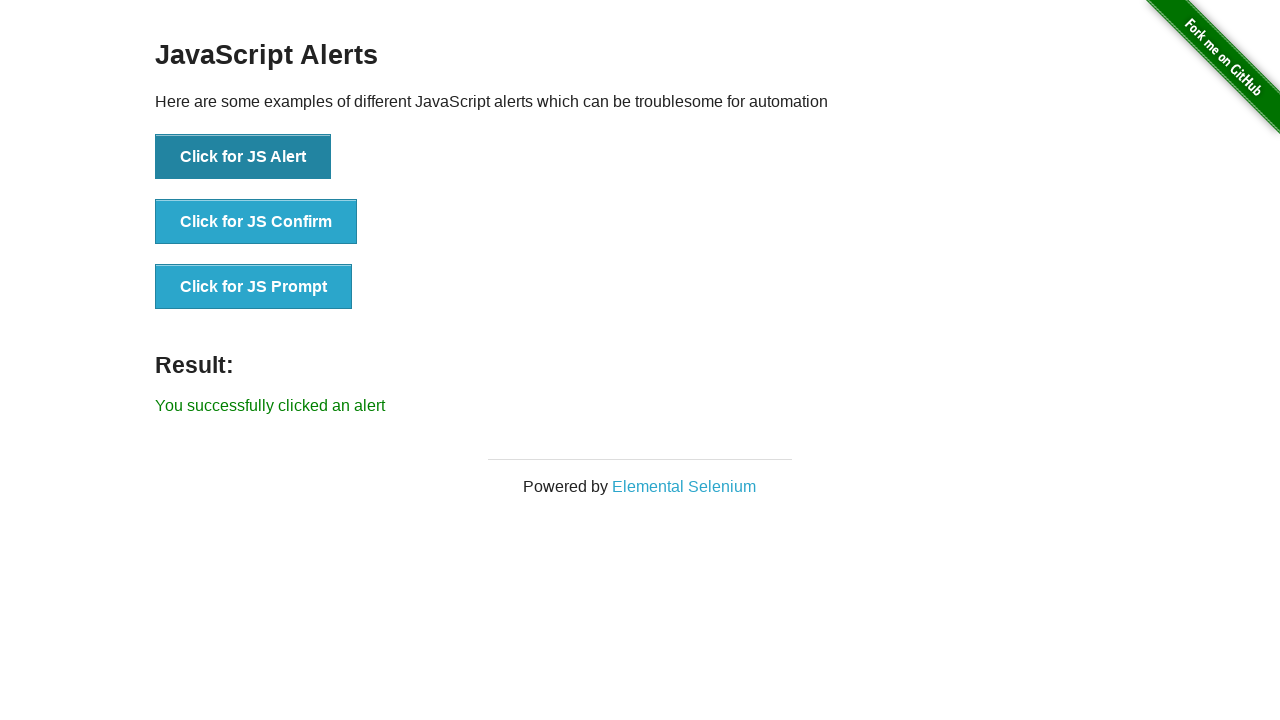

Retrieved result message text
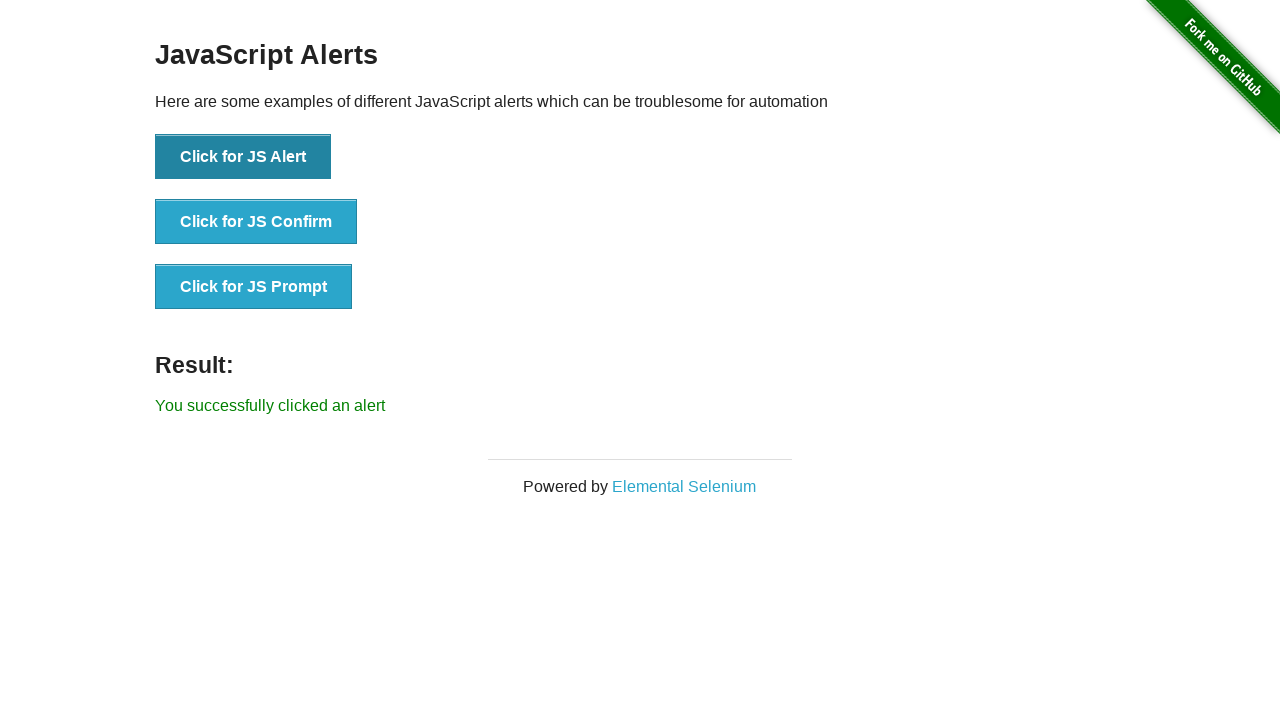

Verified result message equals 'You successfully clicked an alert'
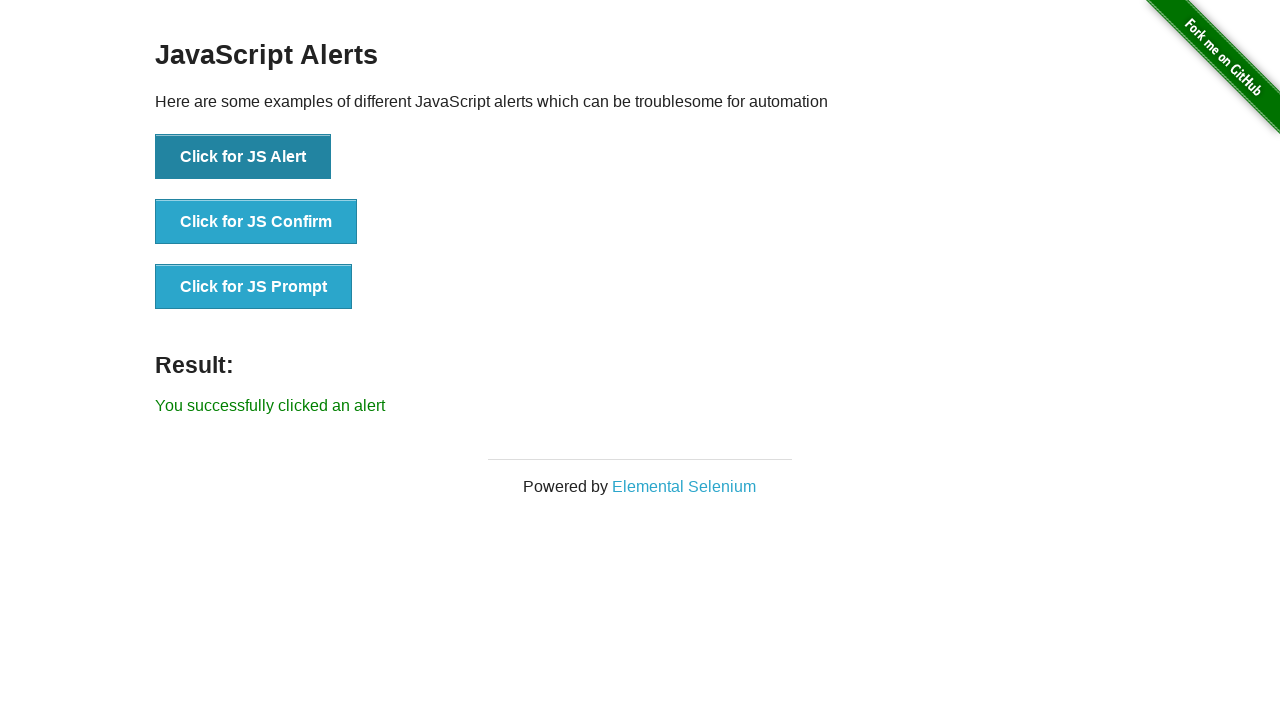

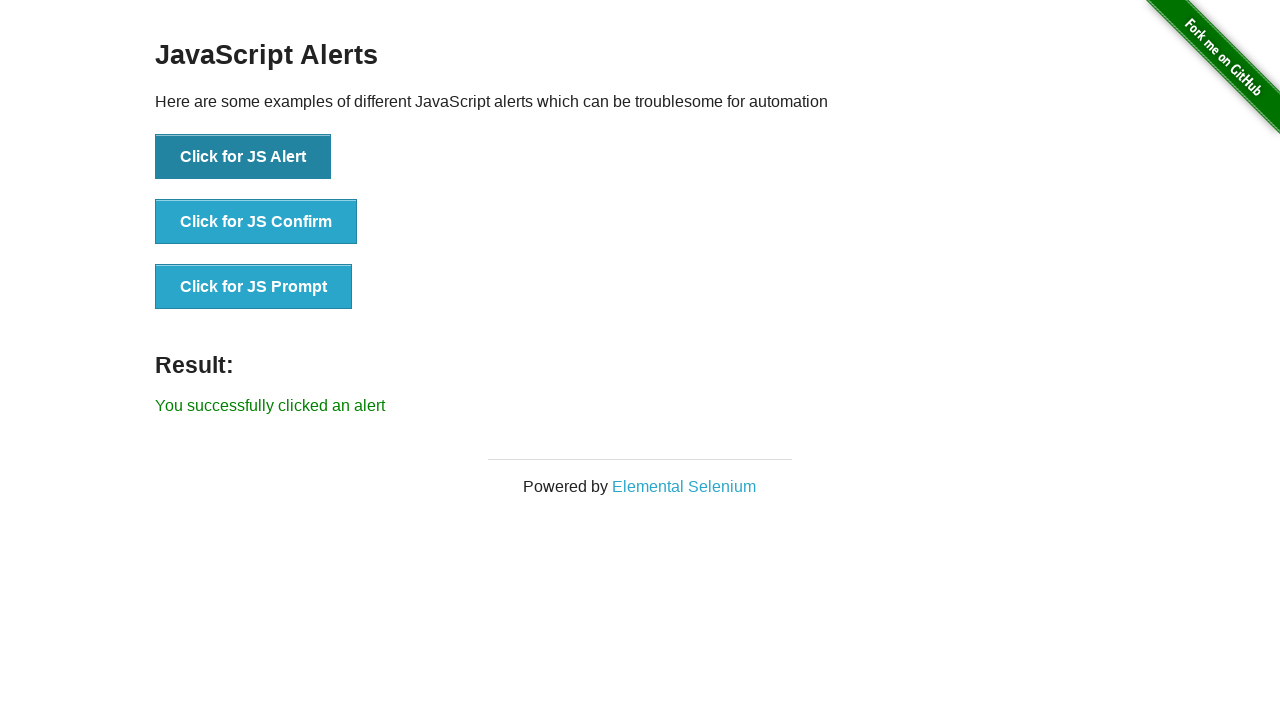